Tests that pressing Escape cancels edits to a todo item

Starting URL: https://demo.playwright.dev/todomvc

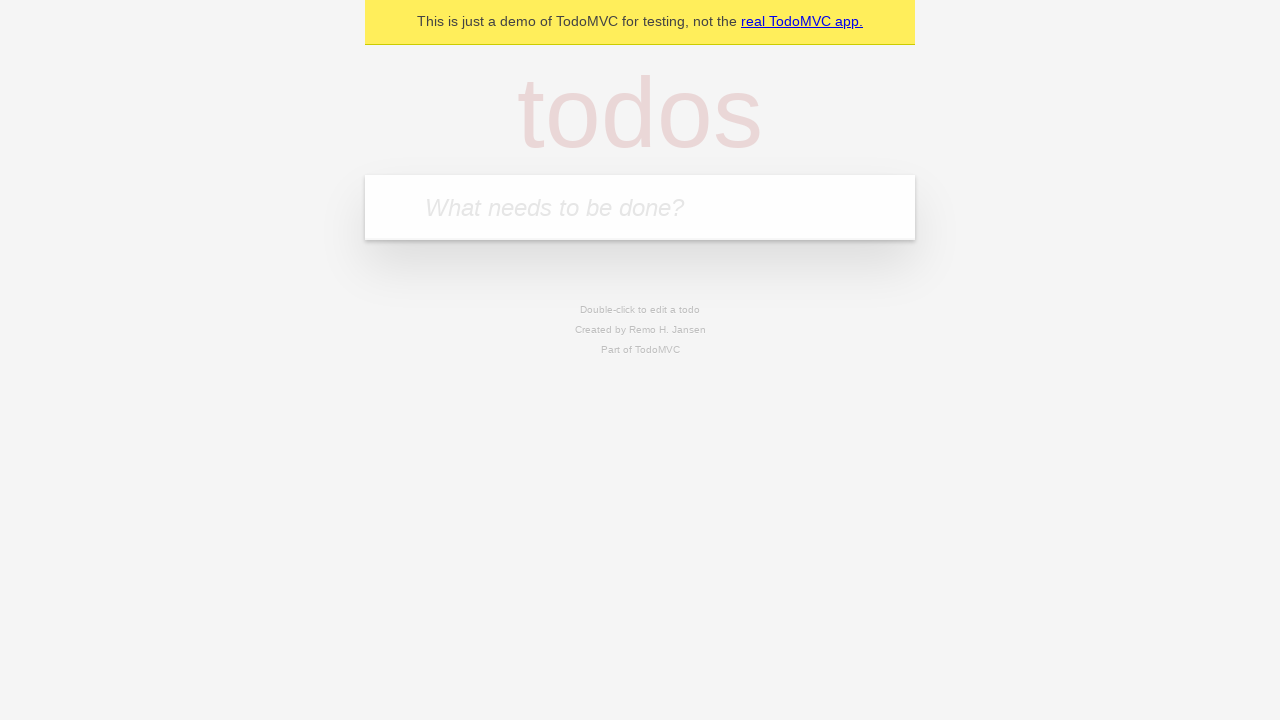

Filled new todo input with 'buy some cheese' on internal:attr=[placeholder="What needs to be done?"i]
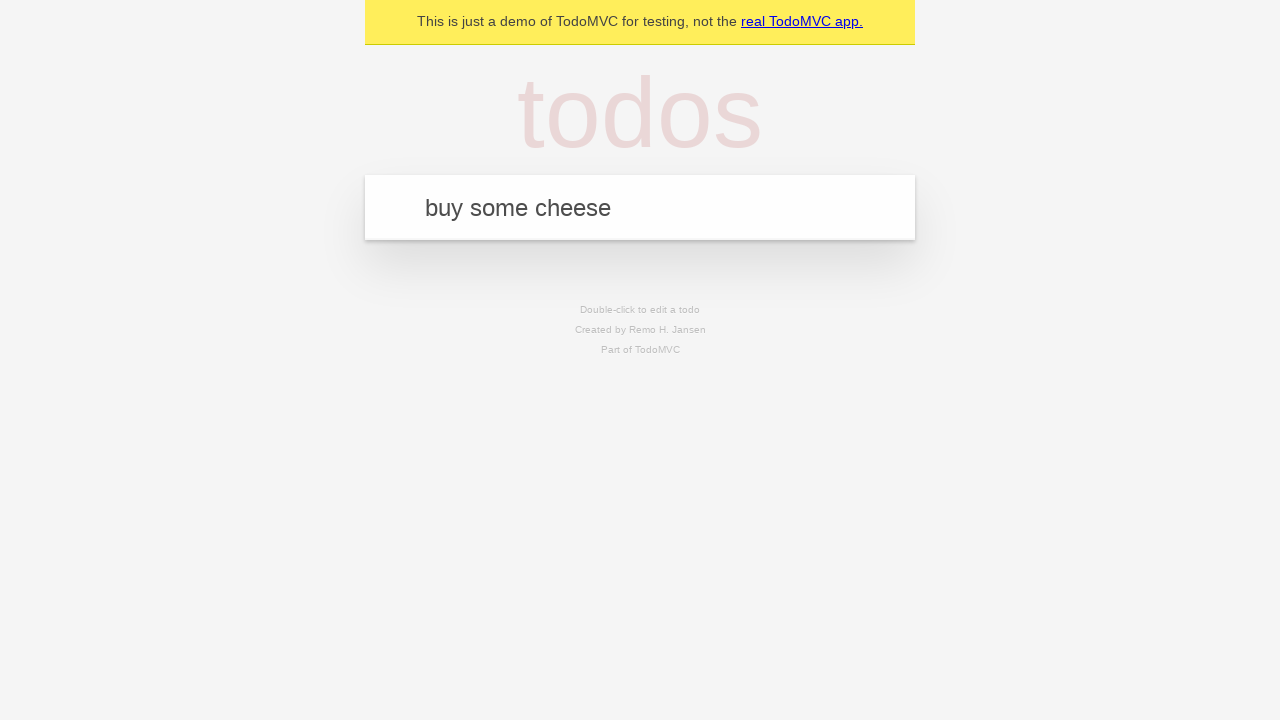

Pressed Enter to create todo 'buy some cheese' on internal:attr=[placeholder="What needs to be done?"i]
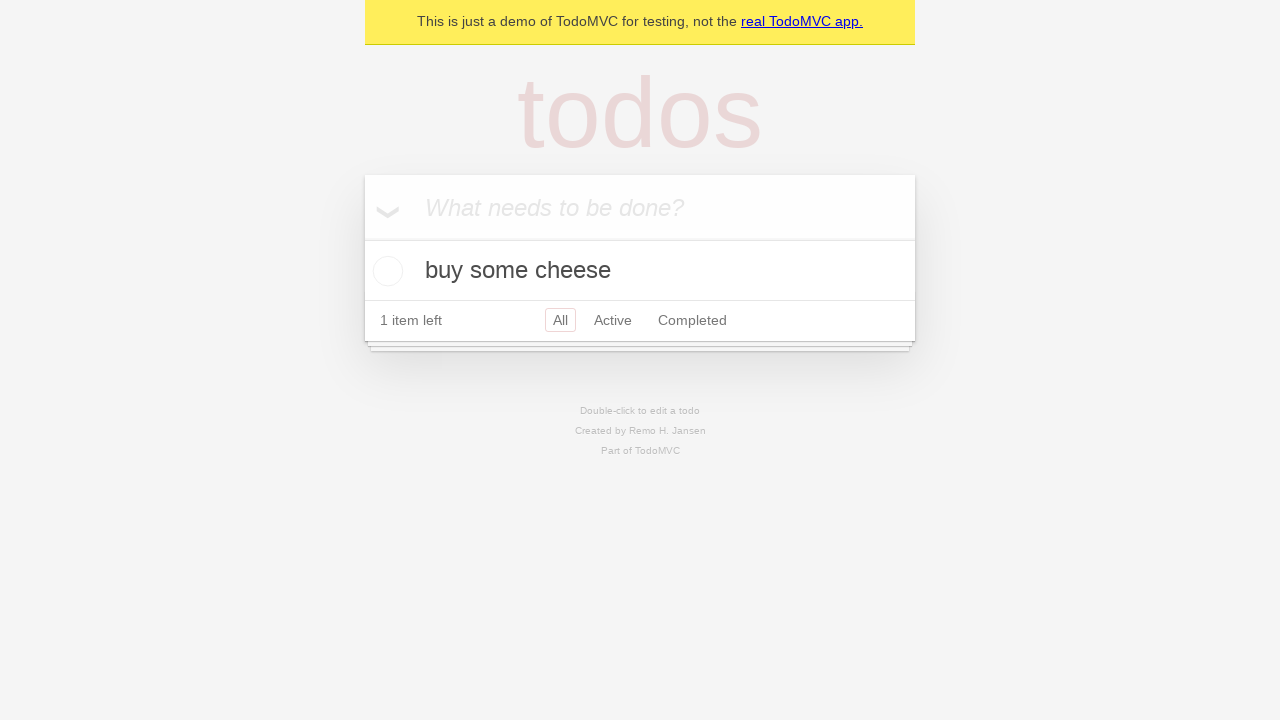

Filled new todo input with 'feed the cat' on internal:attr=[placeholder="What needs to be done?"i]
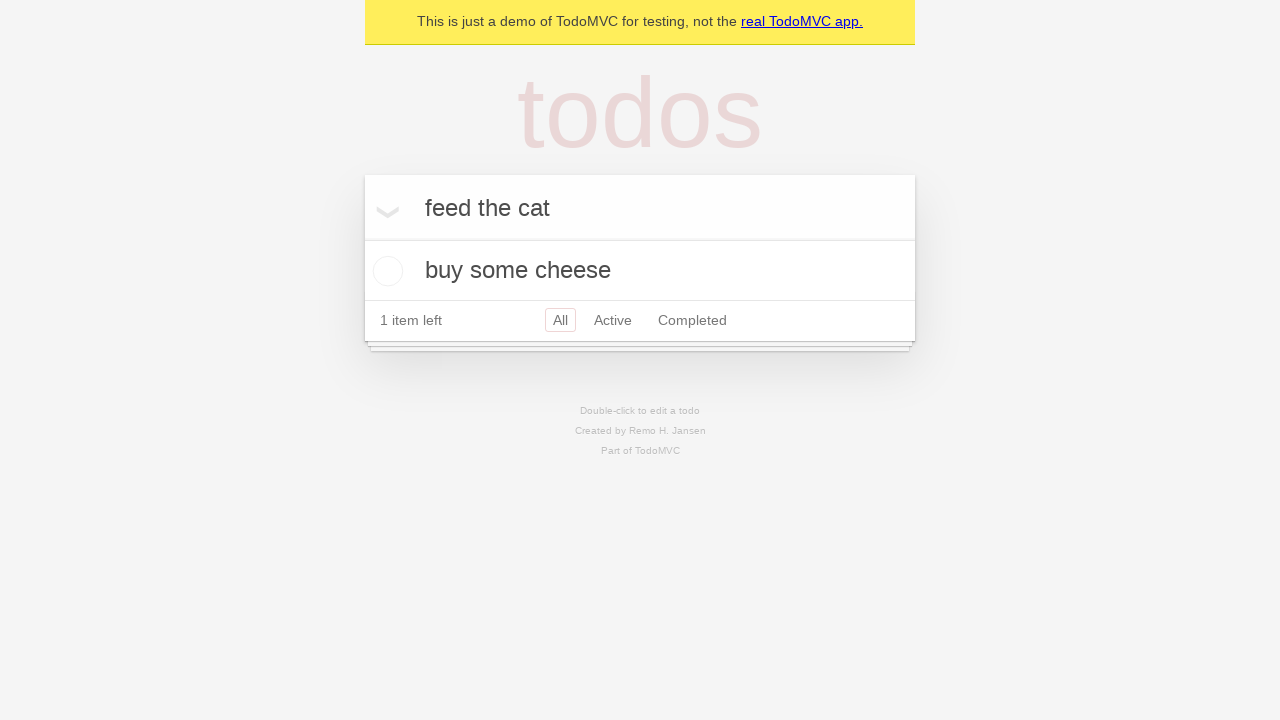

Pressed Enter to create todo 'feed the cat' on internal:attr=[placeholder="What needs to be done?"i]
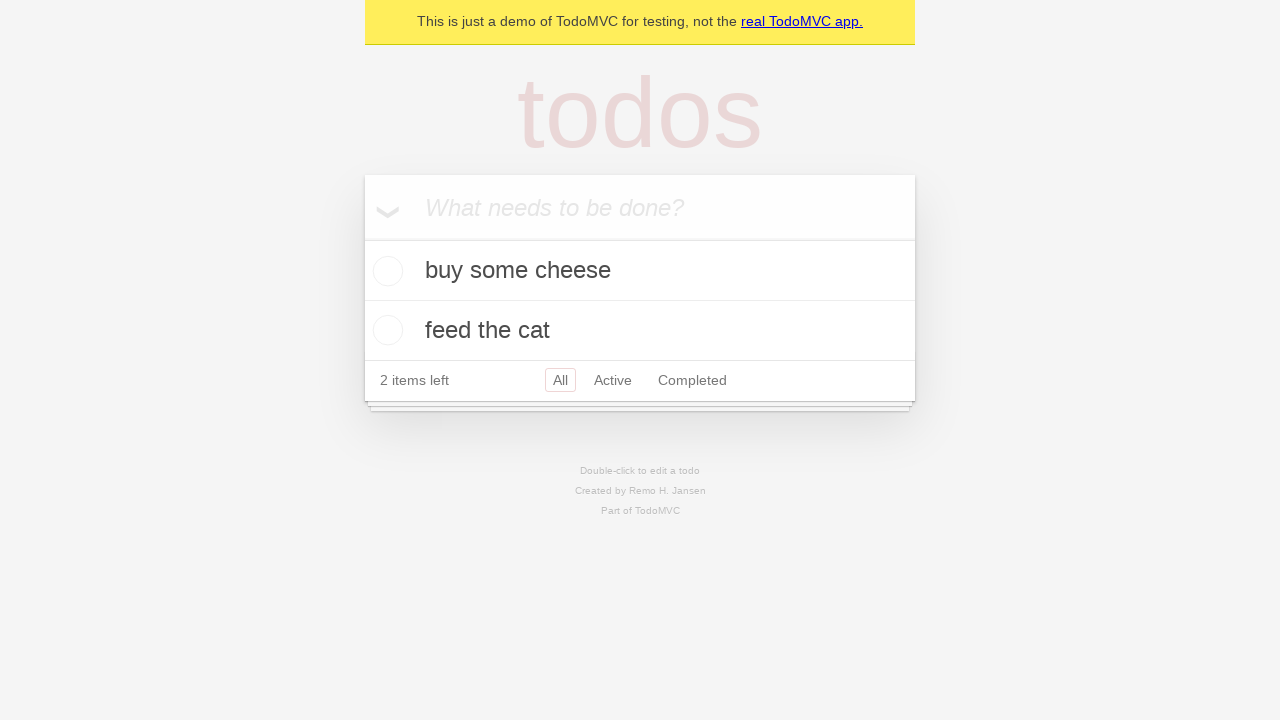

Filled new todo input with 'book a doctors appointment' on internal:attr=[placeholder="What needs to be done?"i]
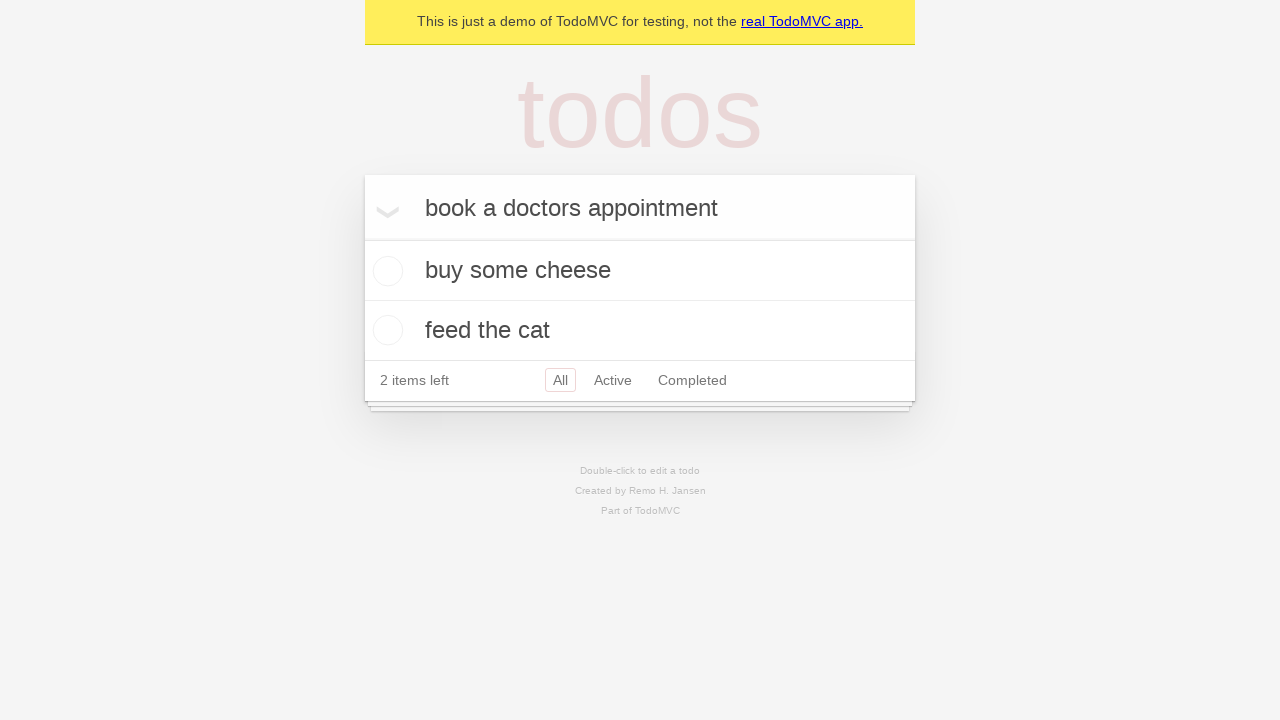

Pressed Enter to create todo 'book a doctors appointment' on internal:attr=[placeholder="What needs to be done?"i]
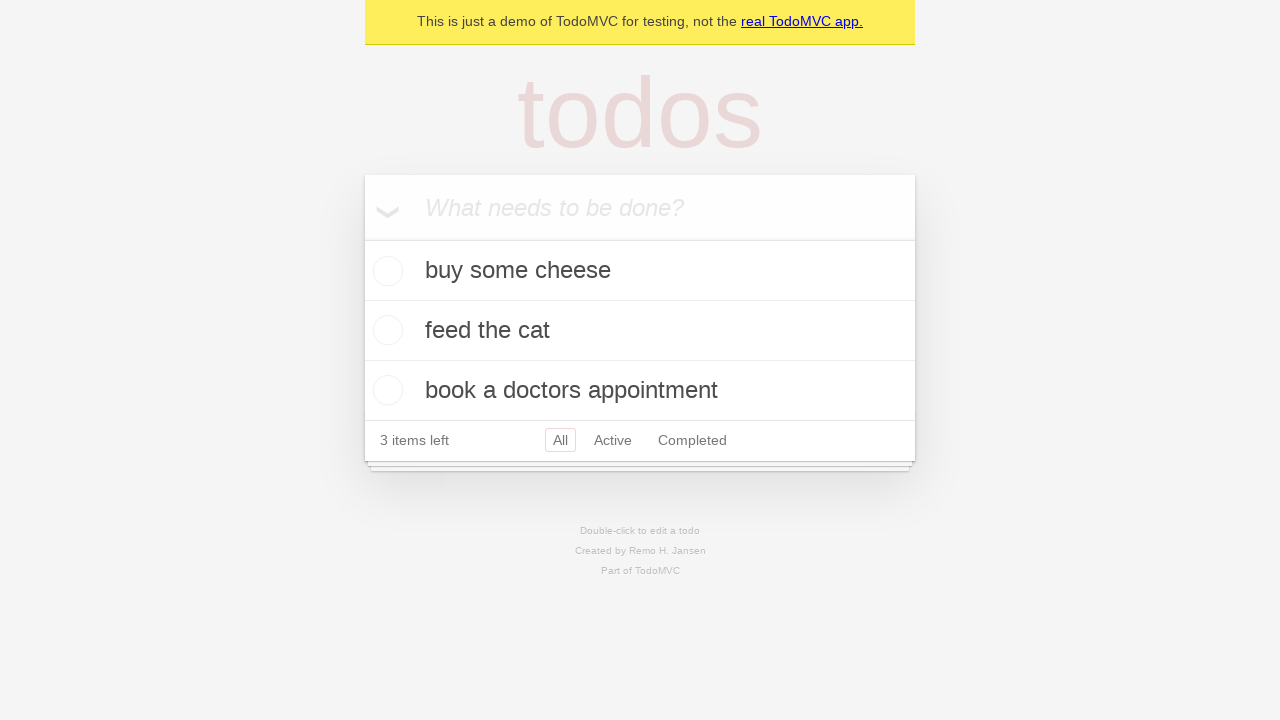

All 3 todo items have been created
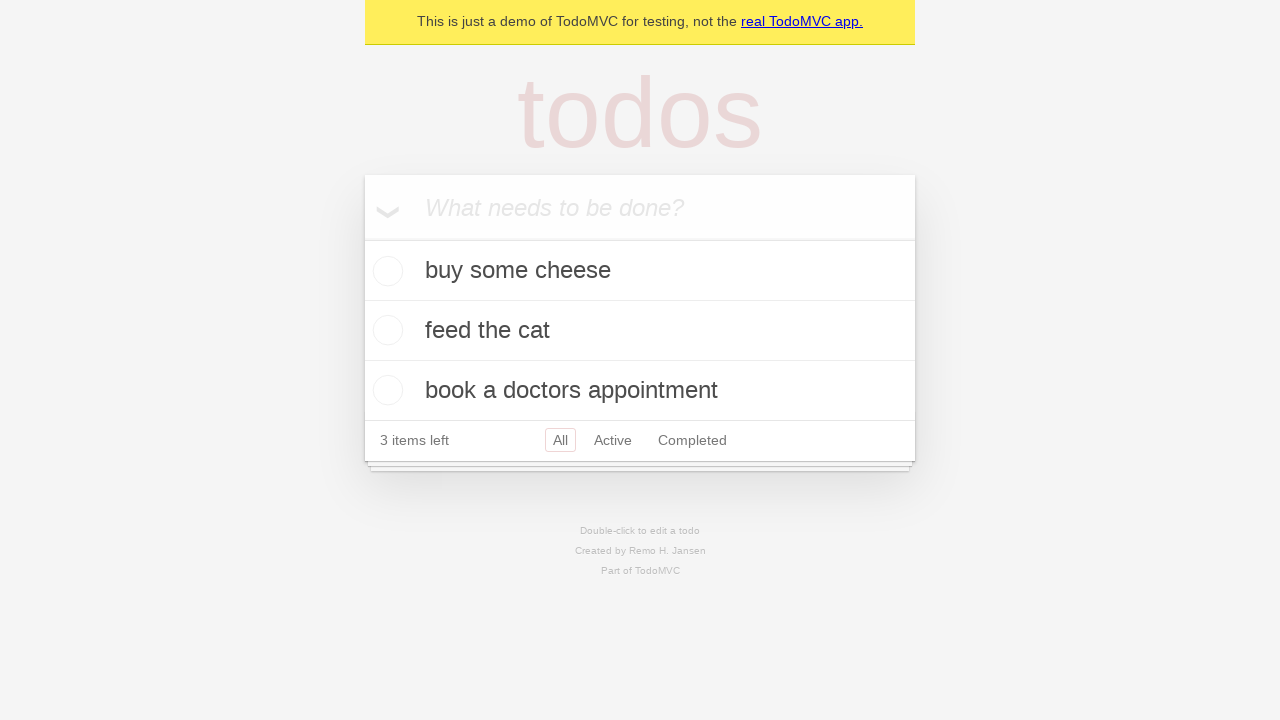

Double-clicked on second todo to enter edit mode at (640, 331) on internal:testid=[data-testid="todo-item"s] >> nth=1
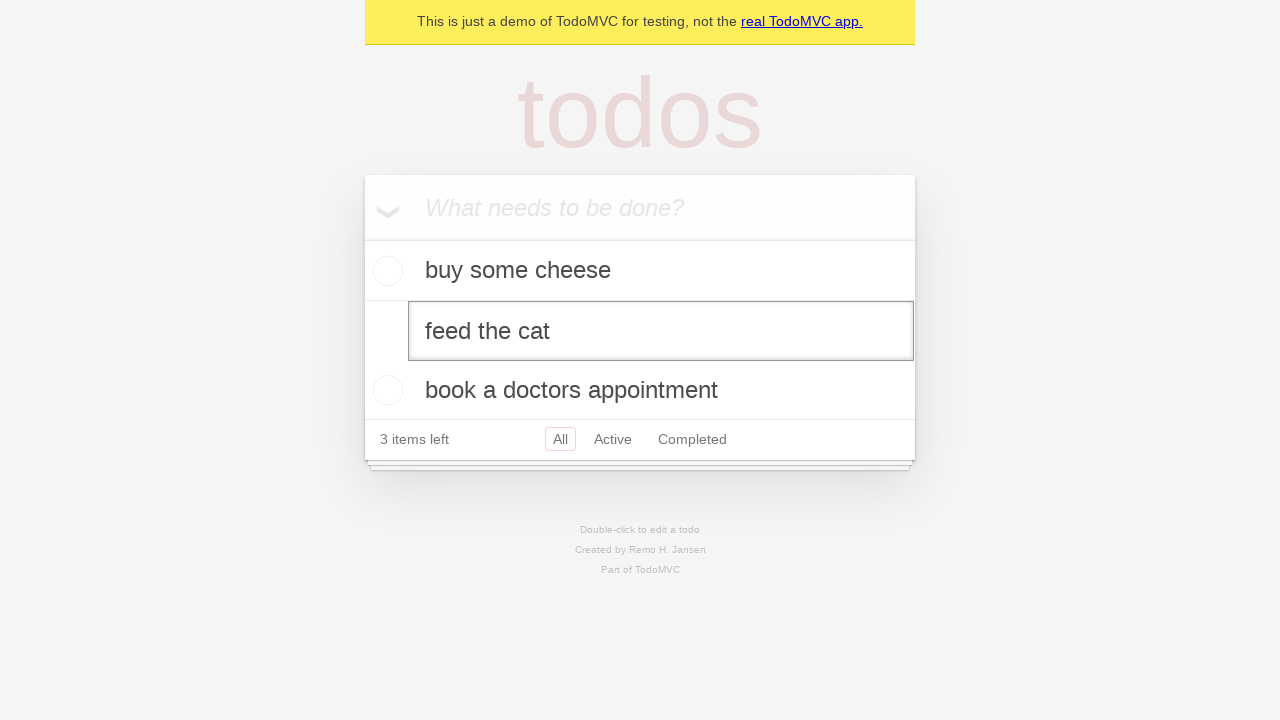

Filled edit field with new value 'buy some sausages' on internal:testid=[data-testid="todo-item"s] >> nth=1 >> internal:role=textbox[nam
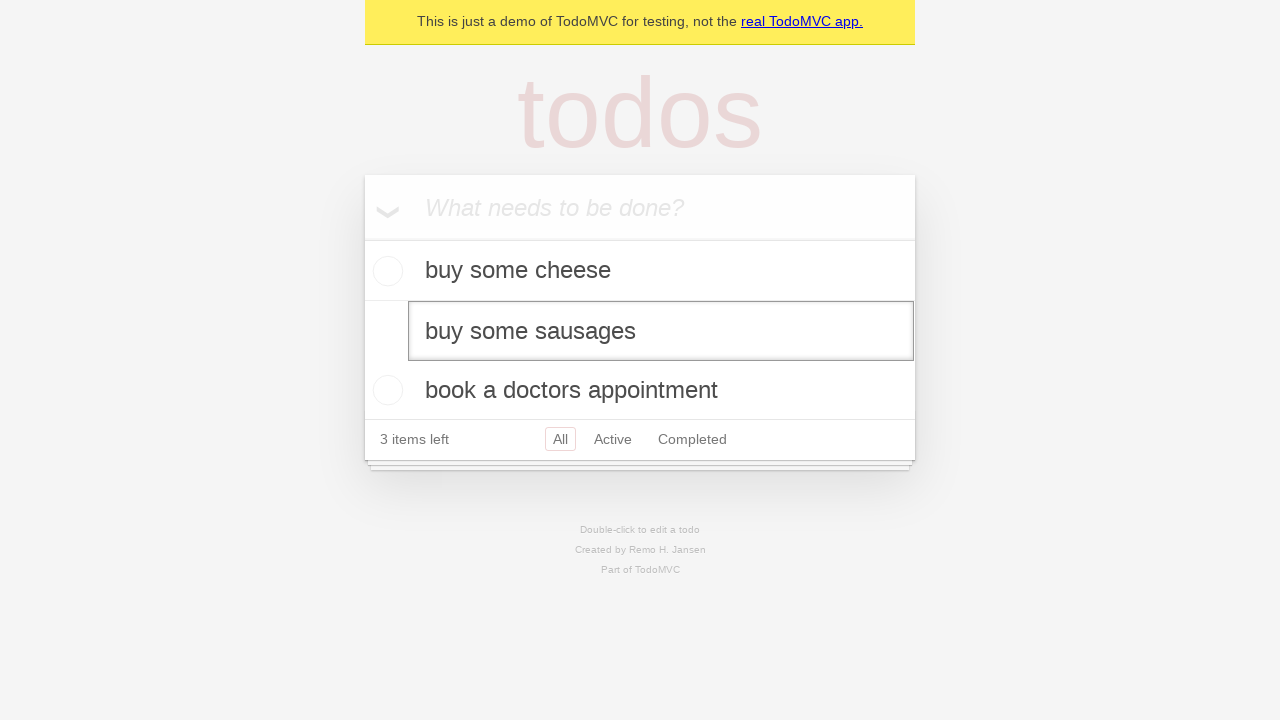

Pressed Escape to cancel edit and revert to original value on internal:testid=[data-testid="todo-item"s] >> nth=1 >> internal:role=textbox[nam
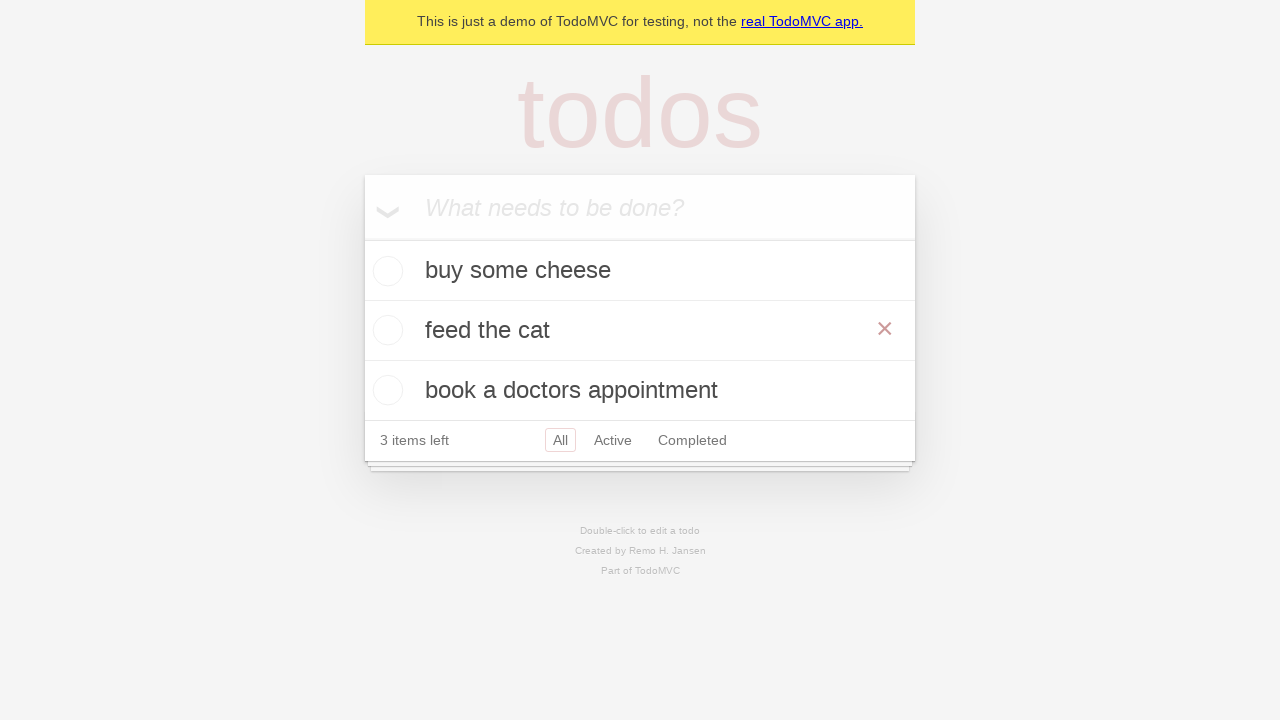

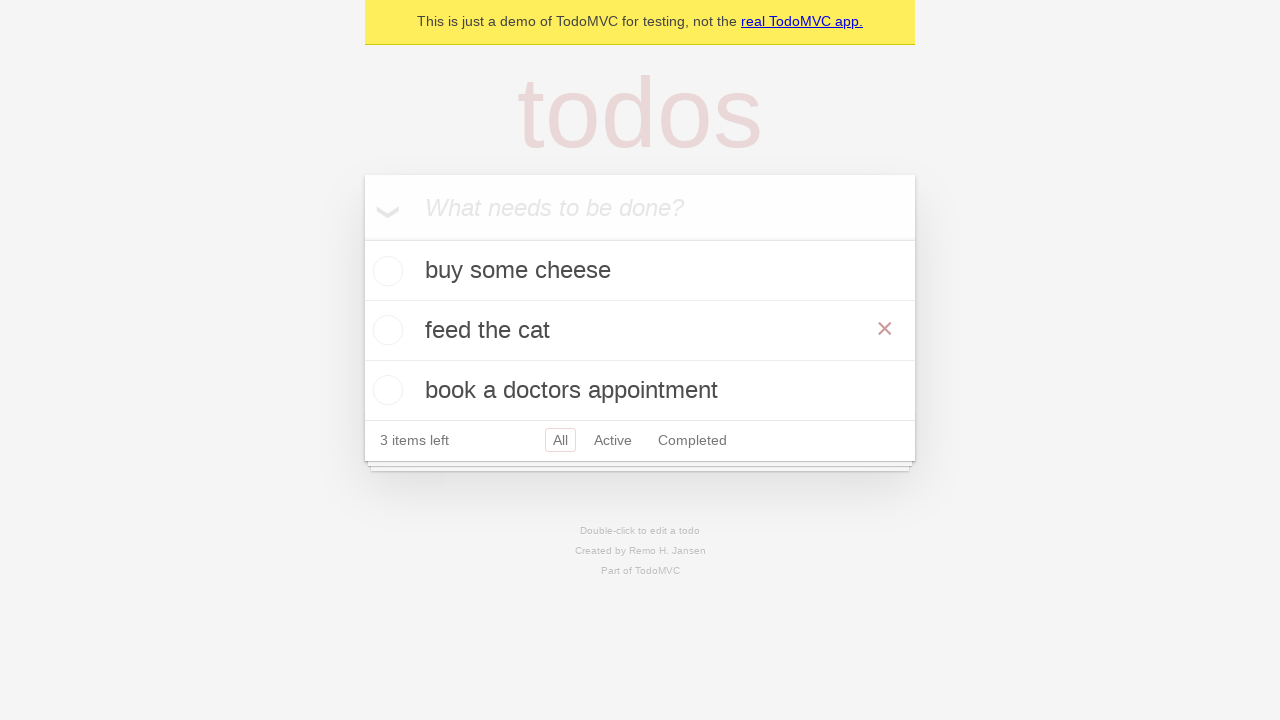